Tests password validation with another variant of special characters and wrong length to verify it fails

Starting URL: https://testpages.eviltester.com/styled/apps/7charval/simple7charvalidation.html

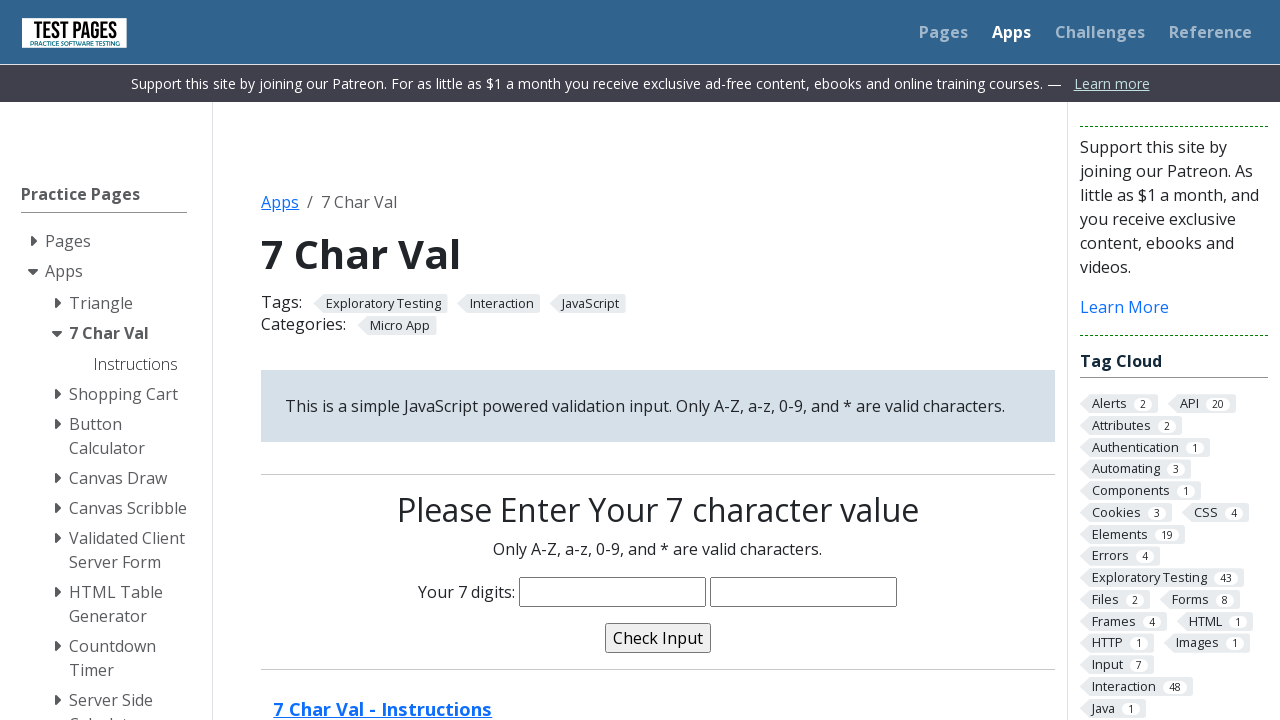

Navigated to password validation test page
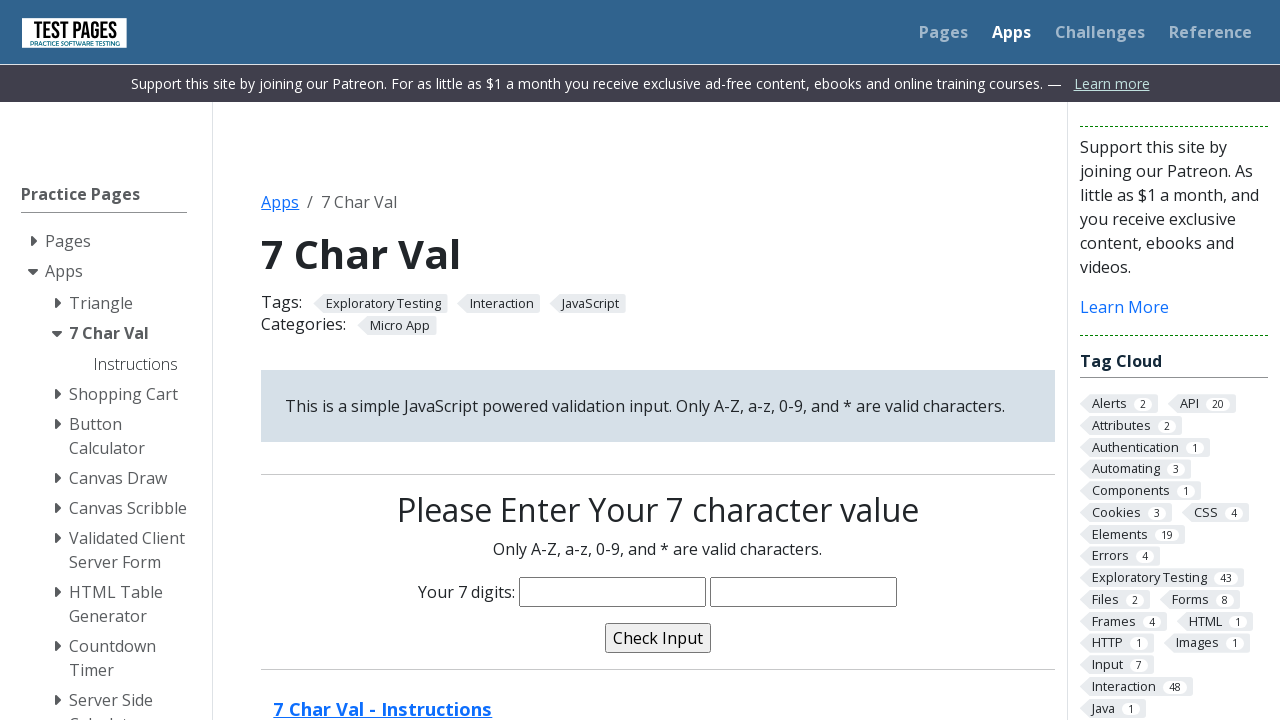

Filled password field with 'P@ssW0rd2' (9 characters with special chars, exceeds 7-char requirement) on input[name='characters']
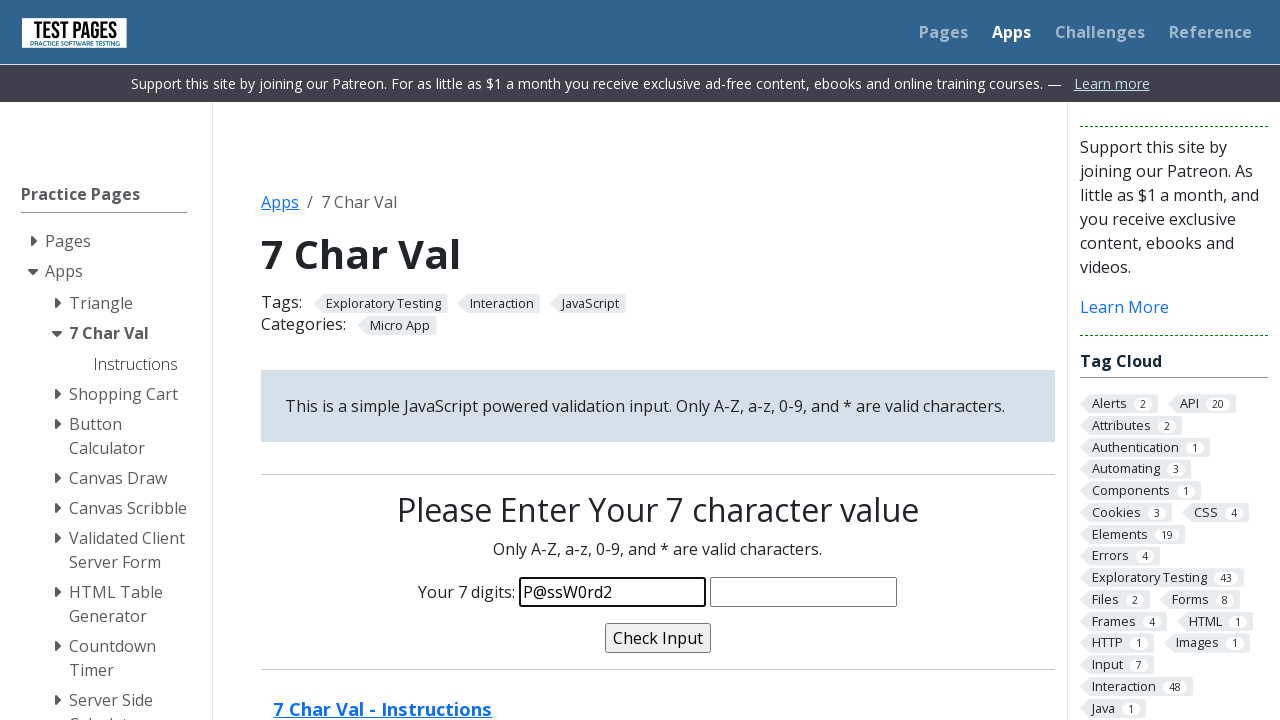

Clicked validate button to check password at (658, 638) on input[name='validate']
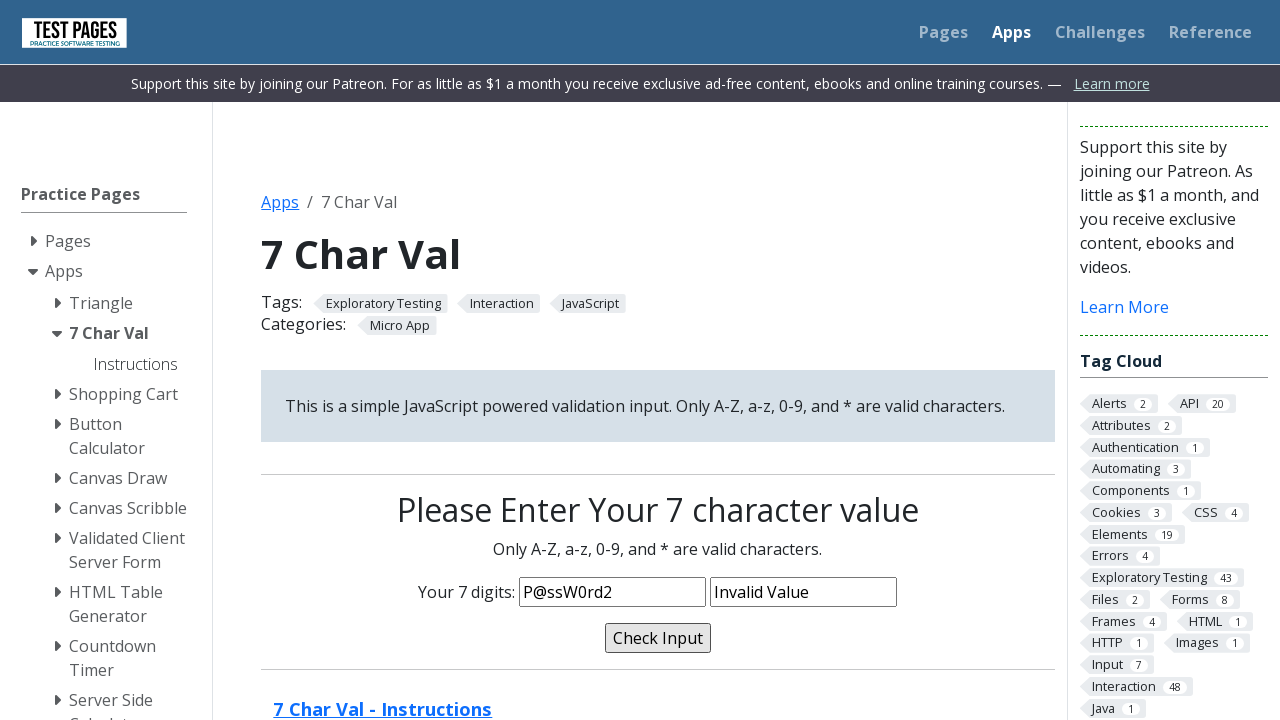

Validation message appeared on page
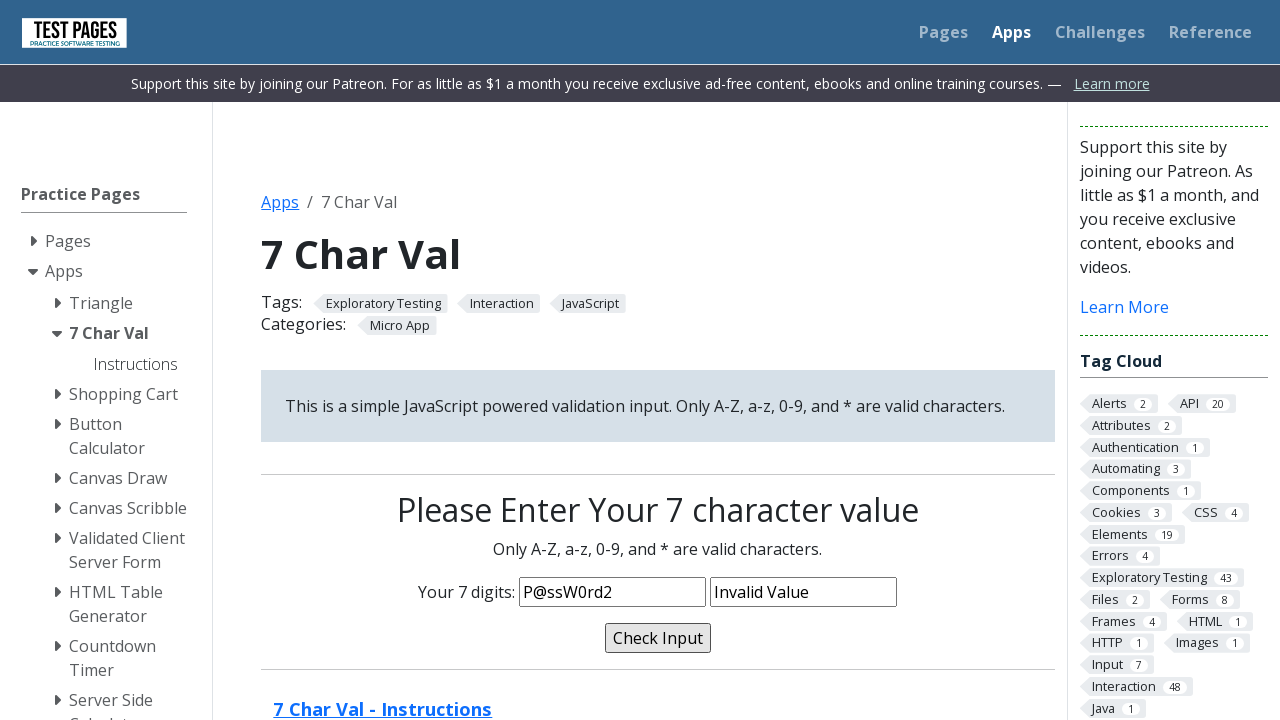

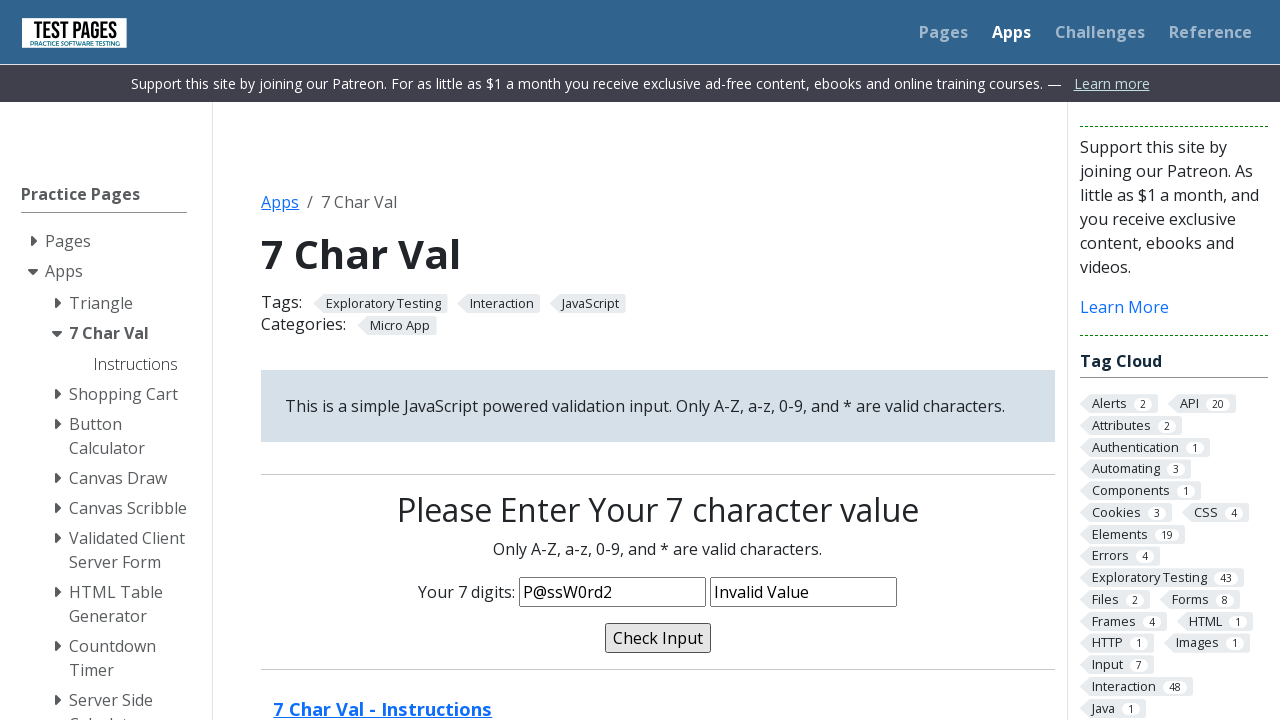